Tests hover functionality on the Hepsiburada website by hovering over the "Moda" (Fashion) navigation menu item to trigger a dropdown or submenu display.

Starting URL: https://www.hepsiburada.com/

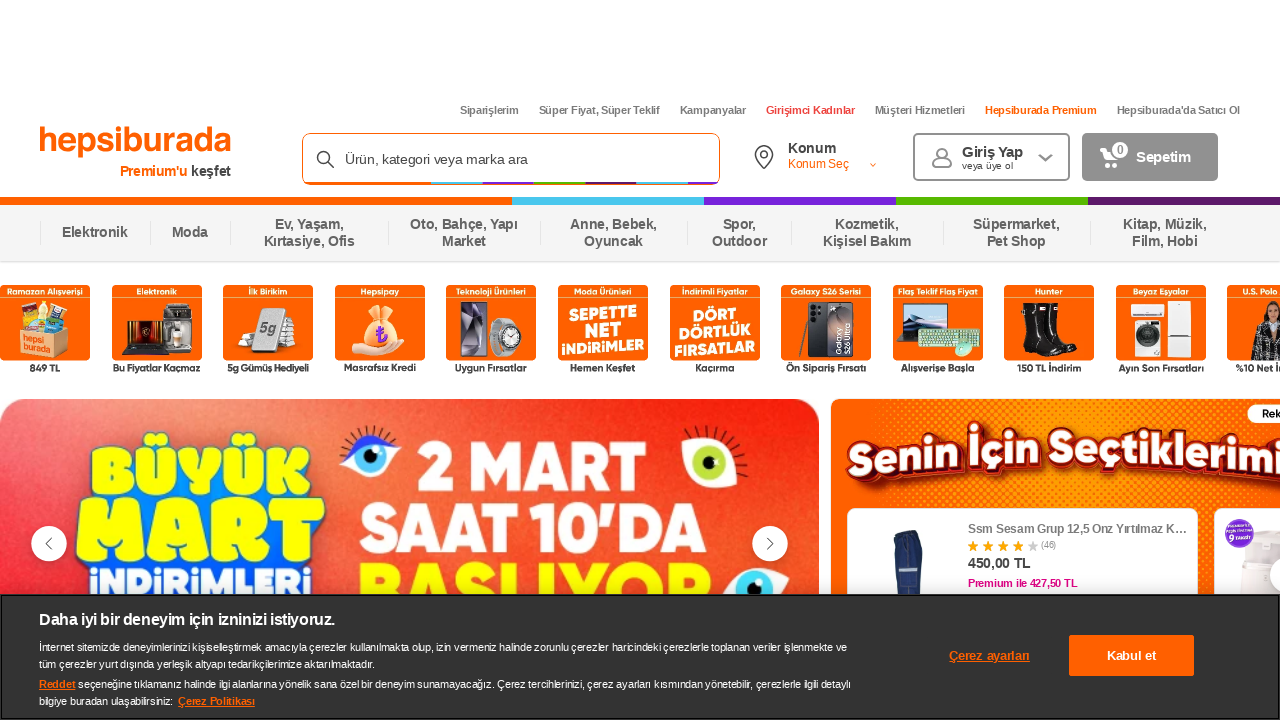

Waited for page to reach network idle state
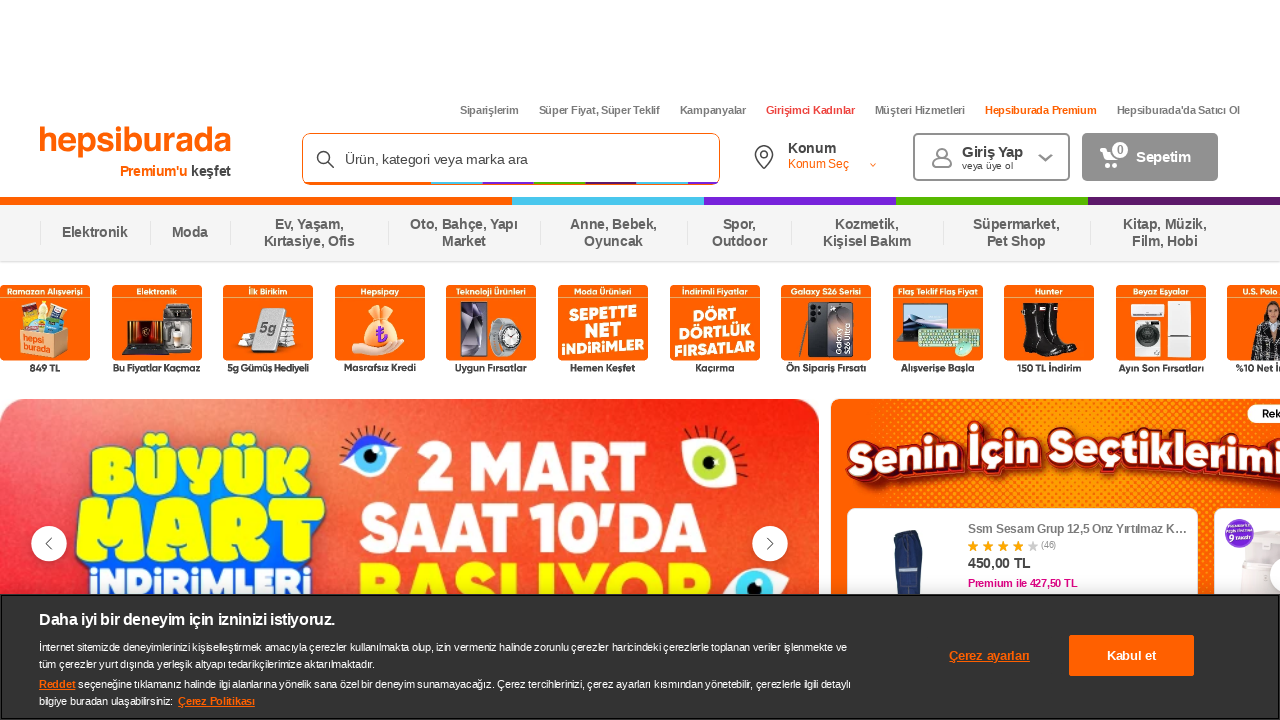

Located the 'Moda' (Fashion) navigation menu item
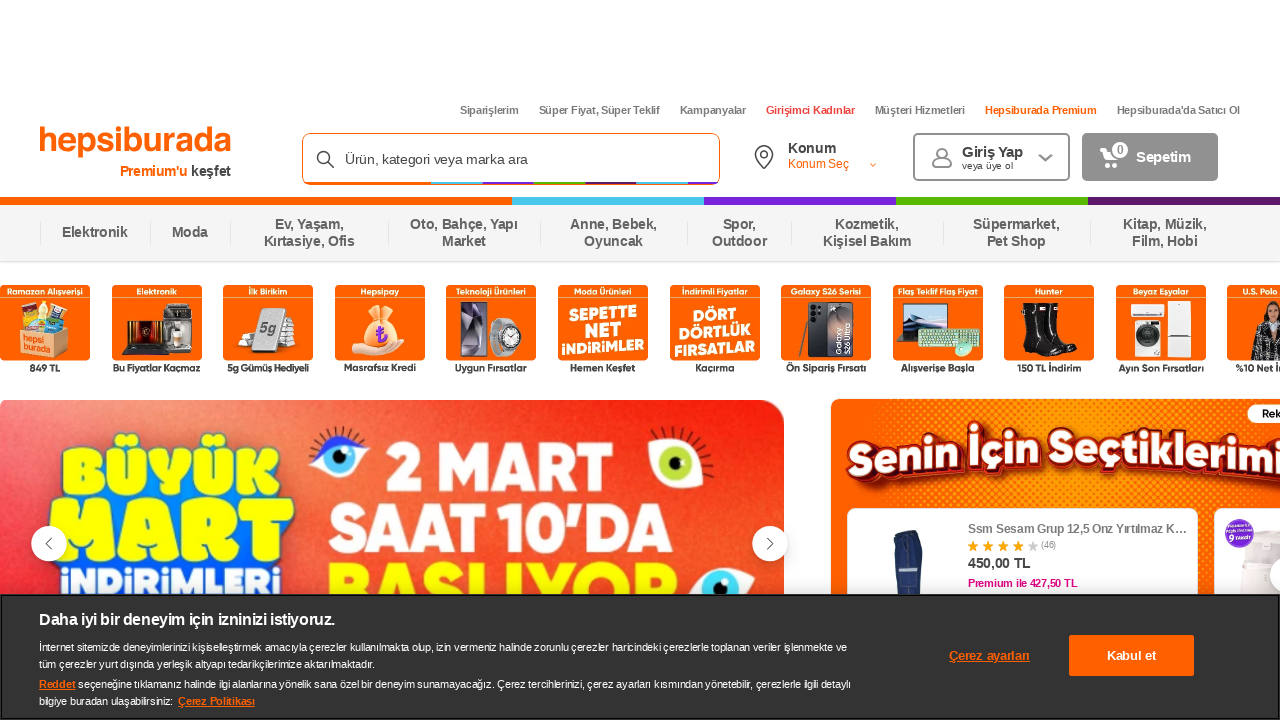

Hovered over 'Moda' menu to trigger dropdown at (190, 233) on xpath=//span[text()='Moda']
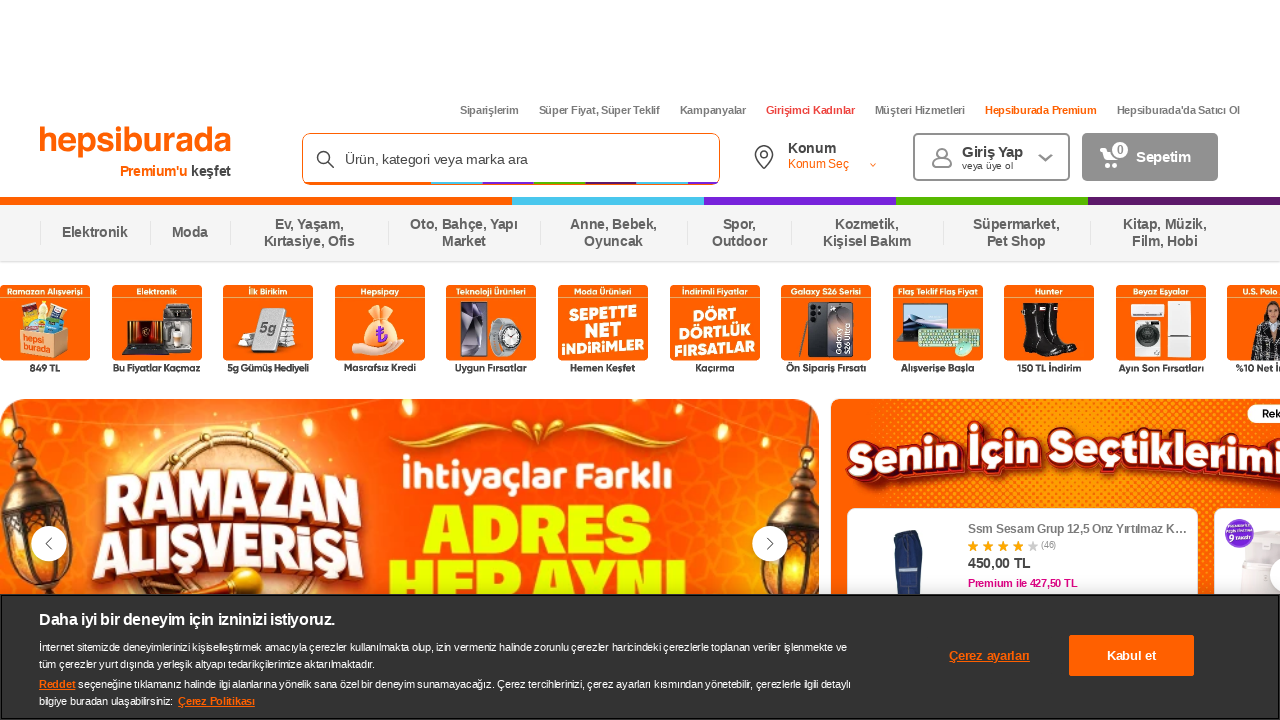

Waited 2 seconds to observe hover effect and dropdown menu
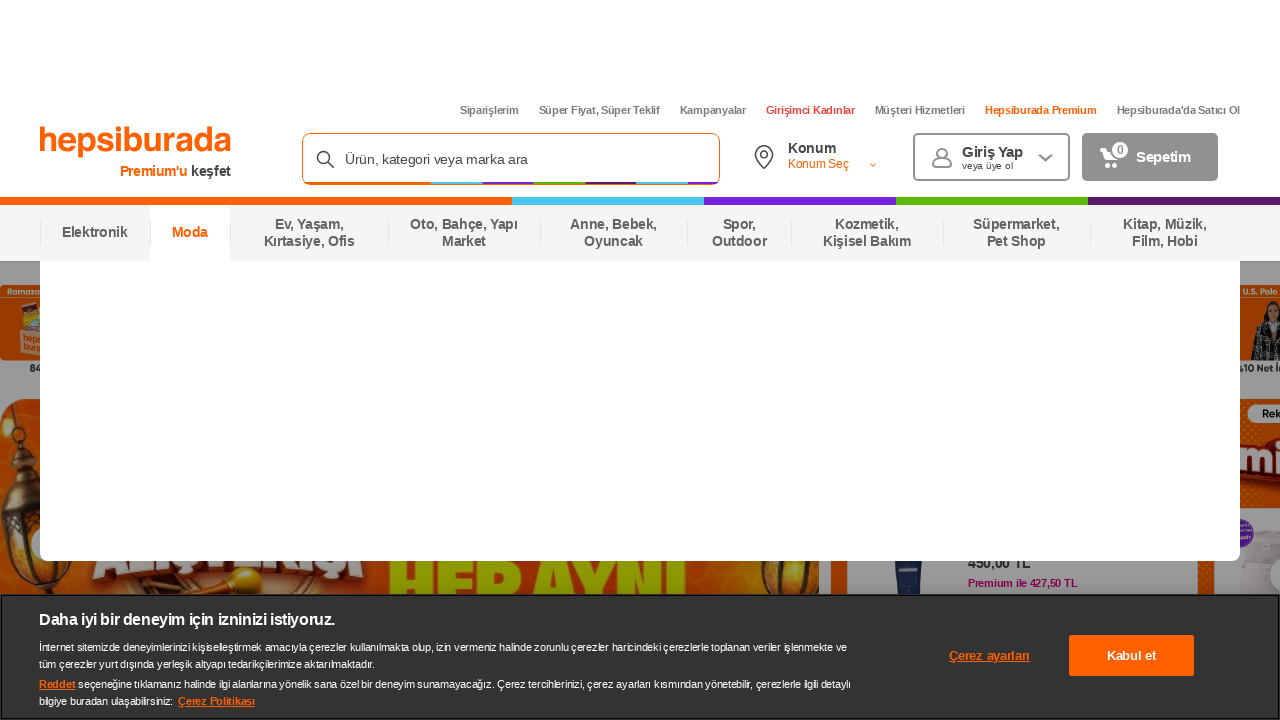

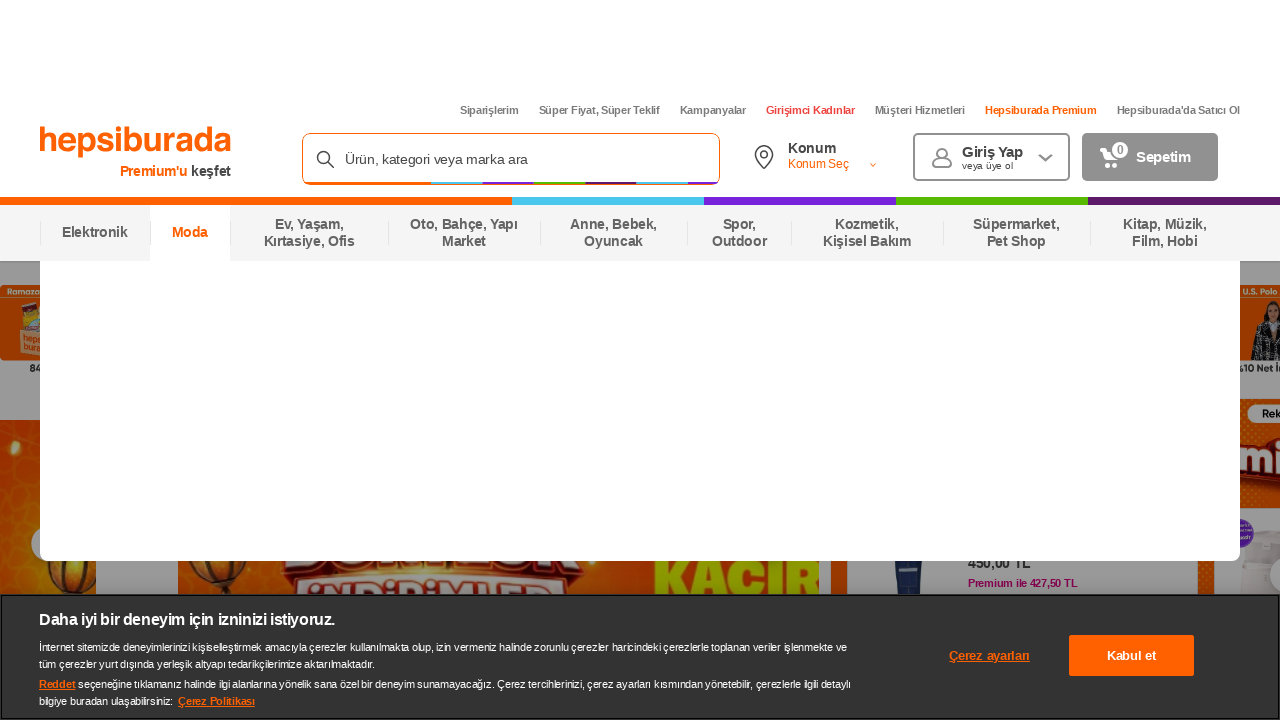